Opens the Territorial.io game website and waits for the page to load

Starting URL: https://territorial.io

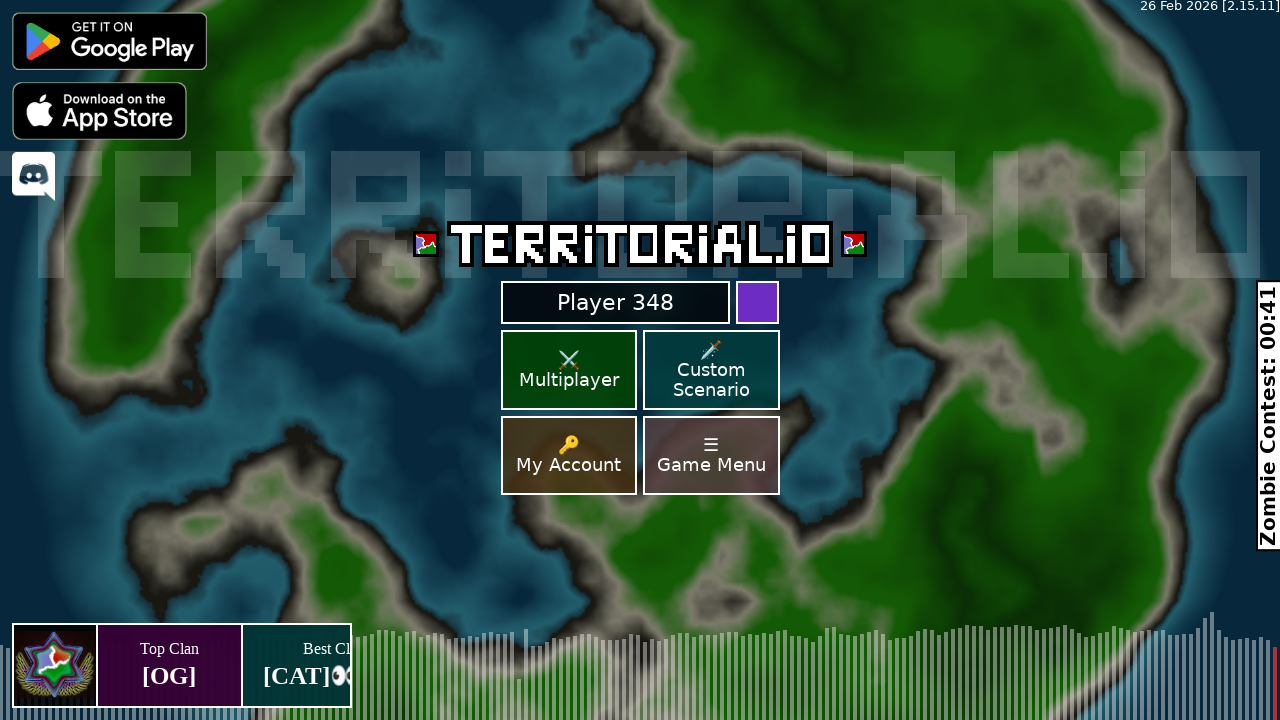

Waited for page to reach networkidle state
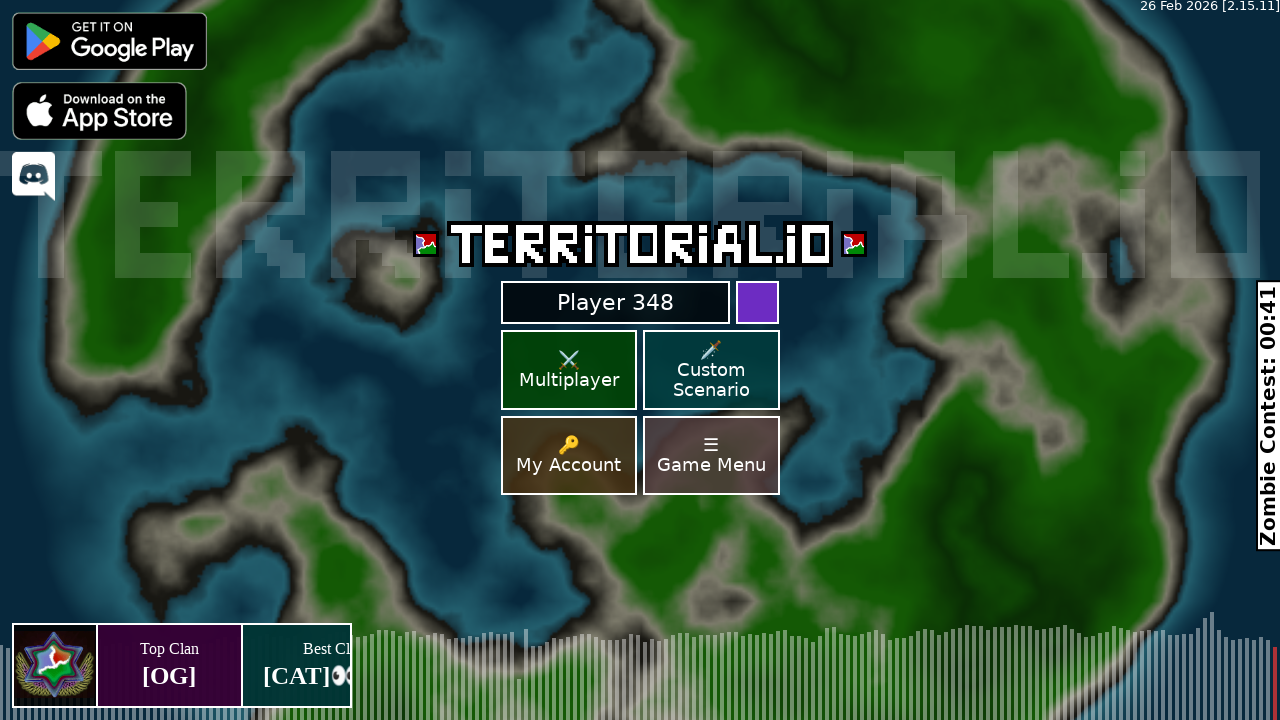

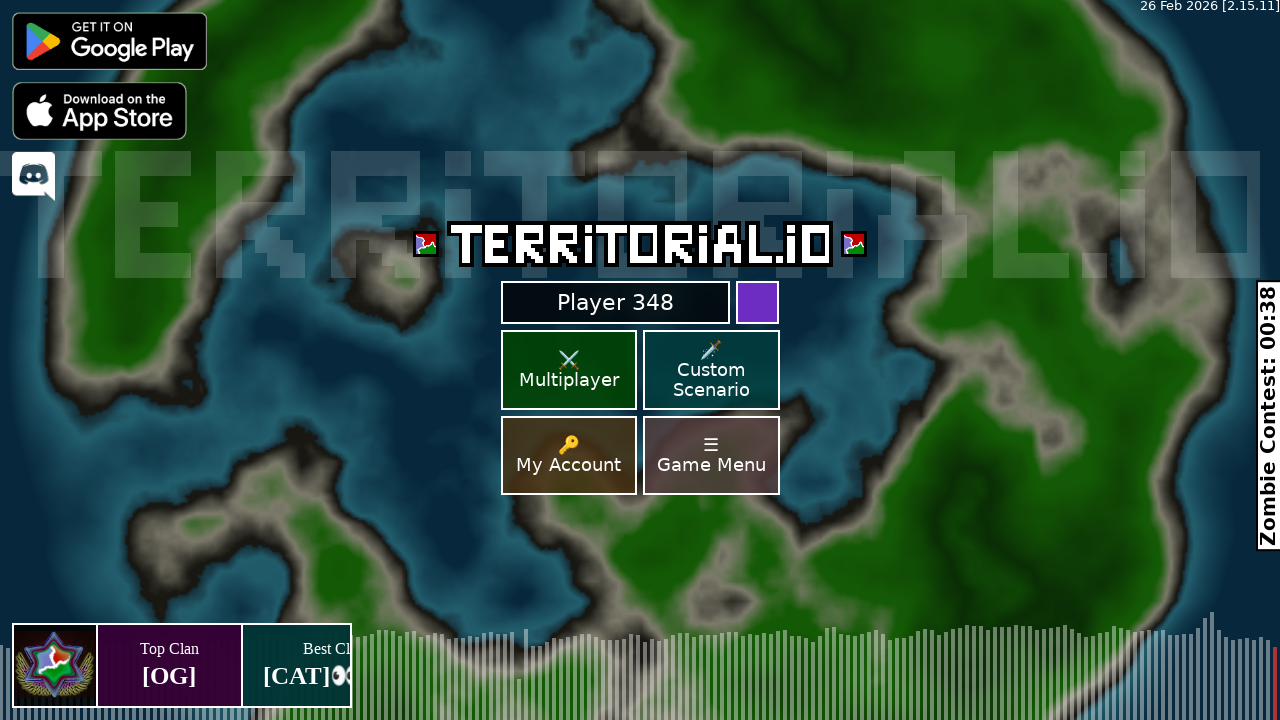